Tests page refresh functionality by refreshing the W3Schools homepage using both native refresh and JavaScript reload methods

Starting URL: https://www.w3schools.com/

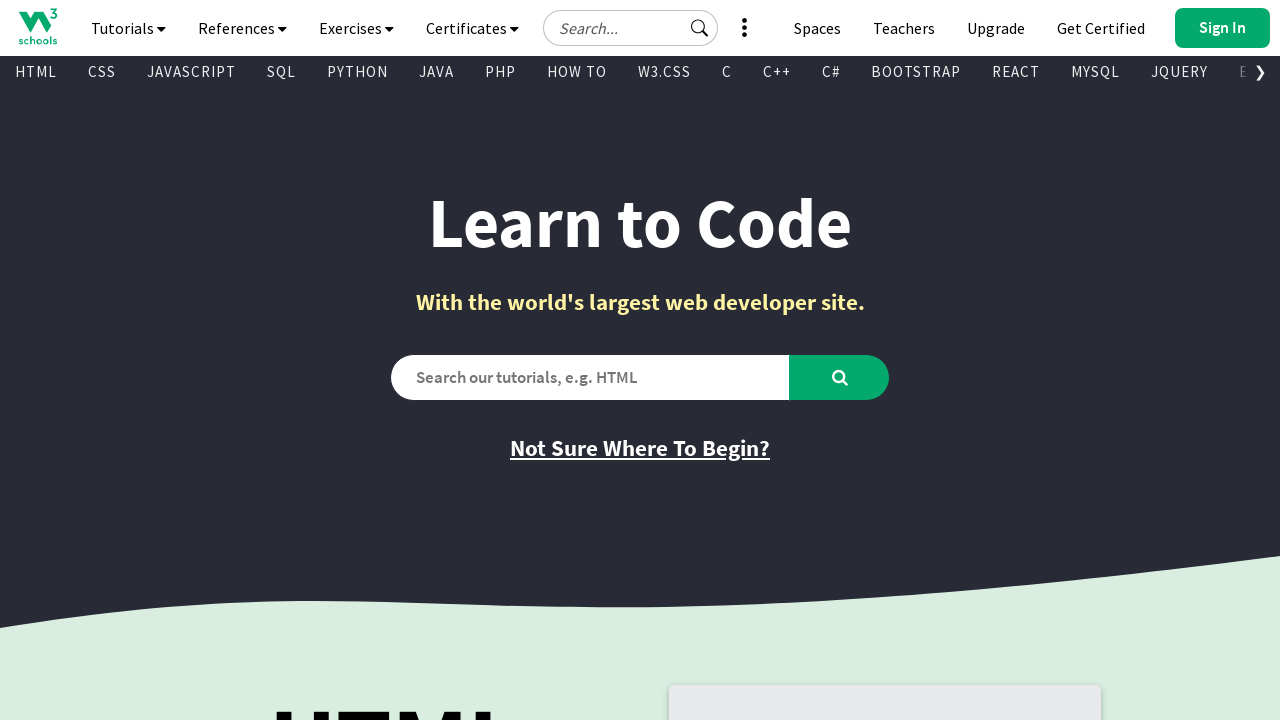

W3Schools homepage fully loaded (networkidle)
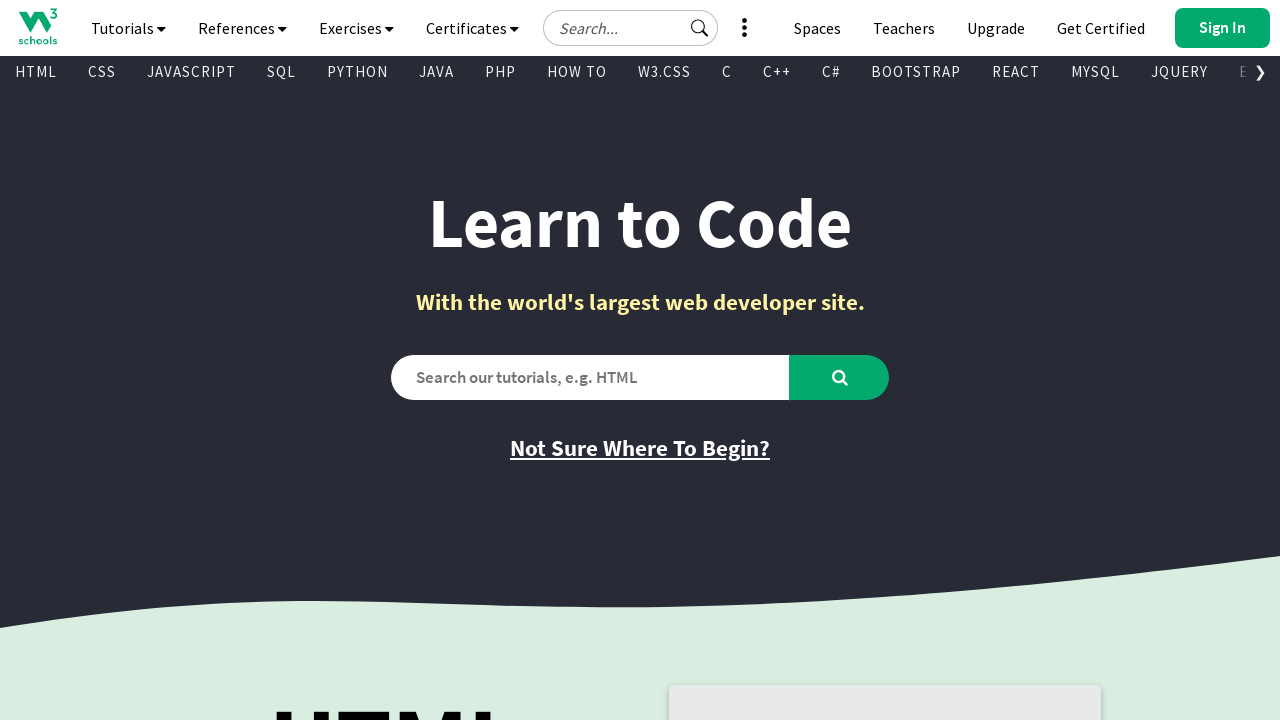

Refreshed page using native reload method
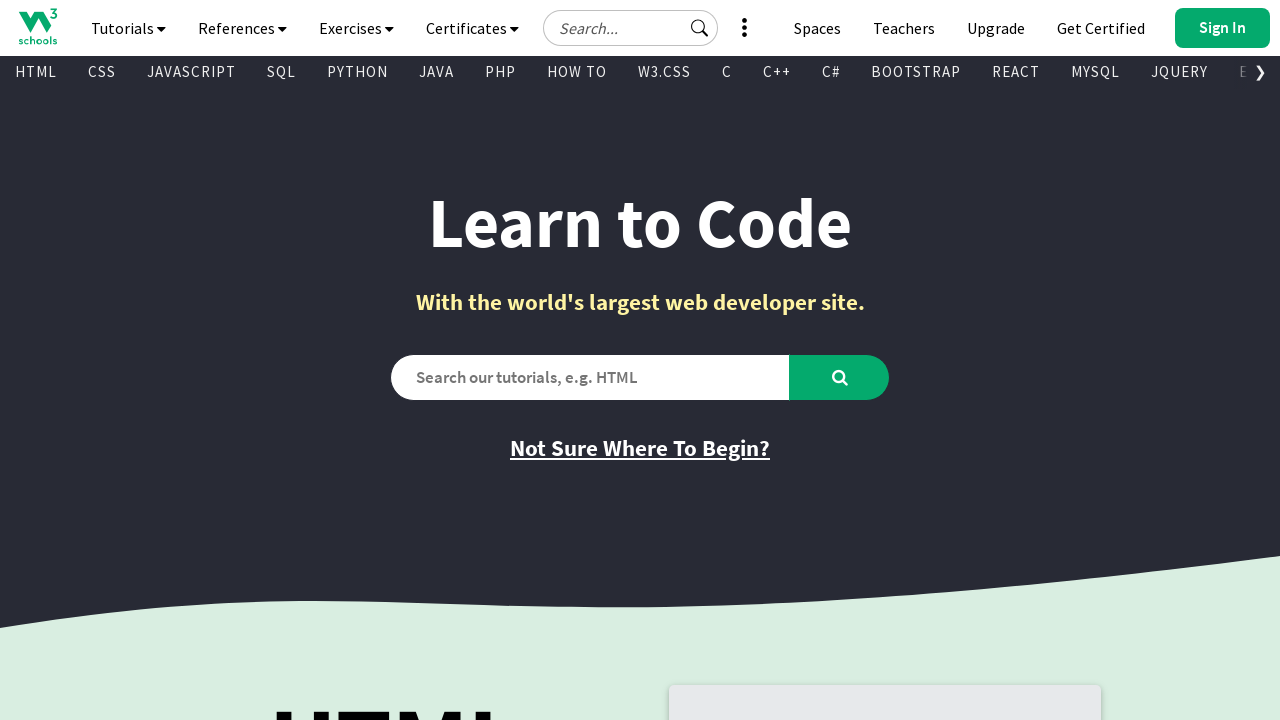

Page fully loaded after native refresh (networkidle)
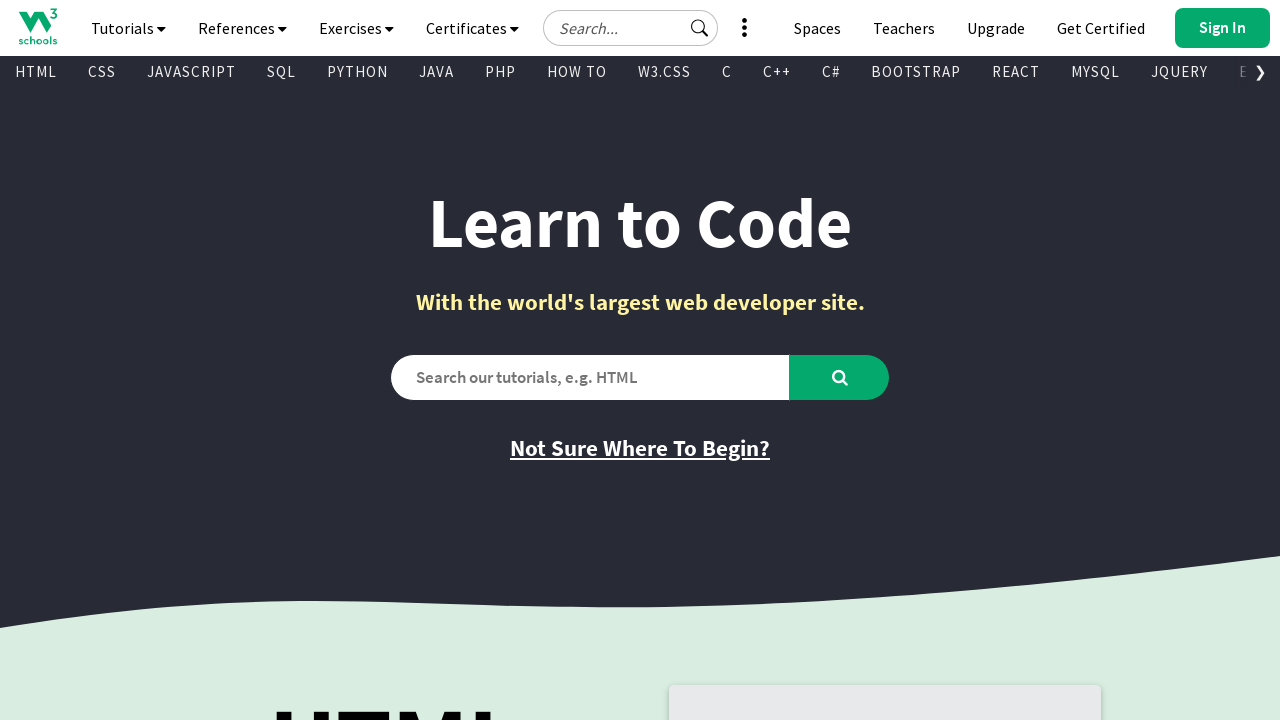

Refreshed page using JavaScript reload method
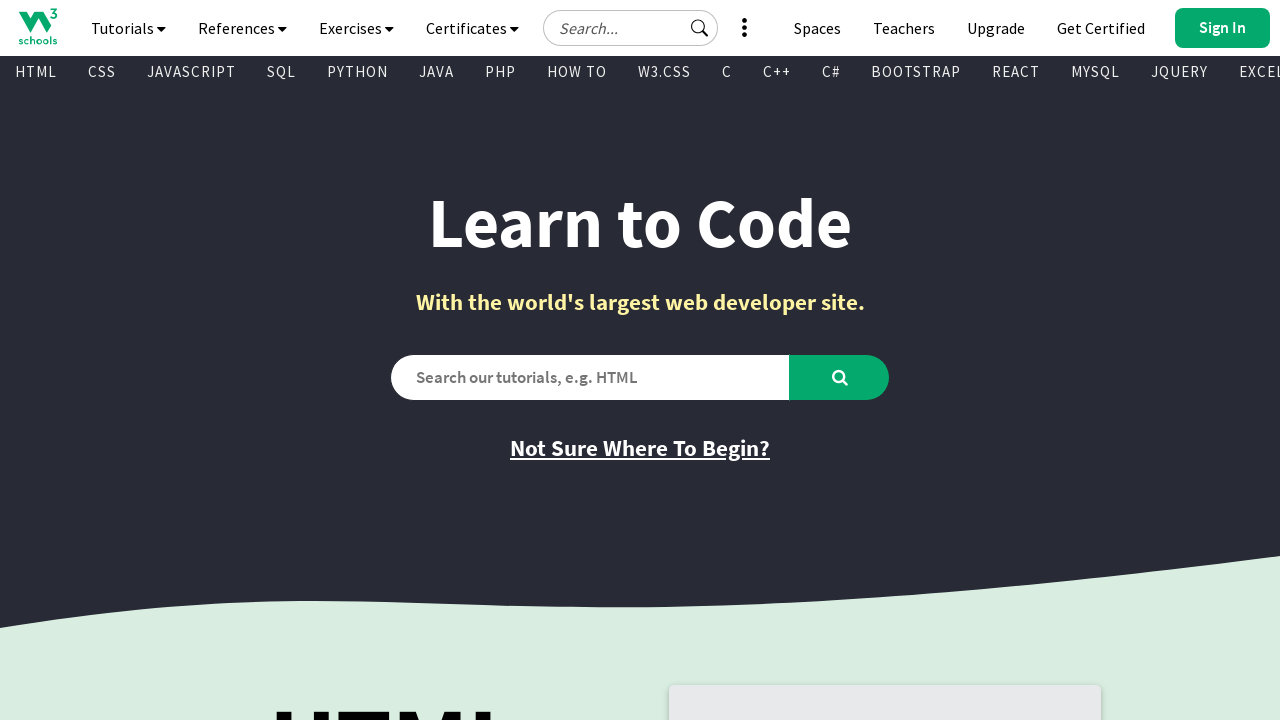

Page fully loaded after JavaScript refresh (networkidle)
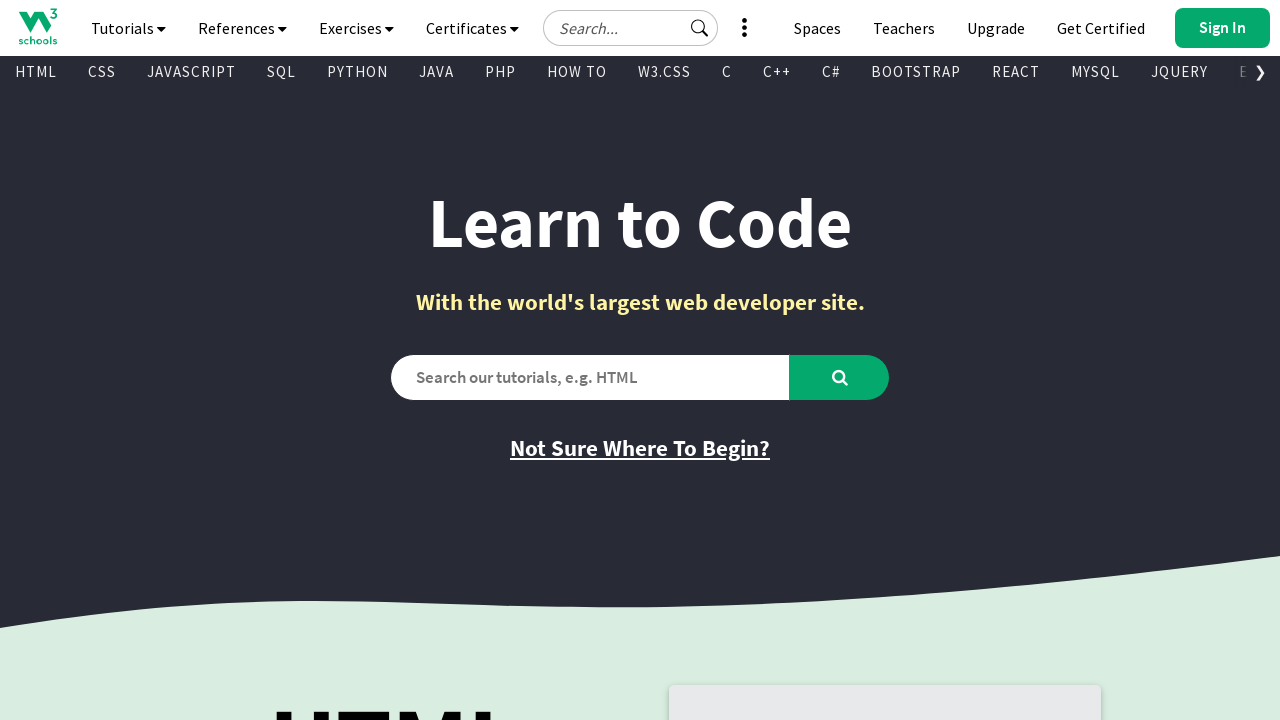

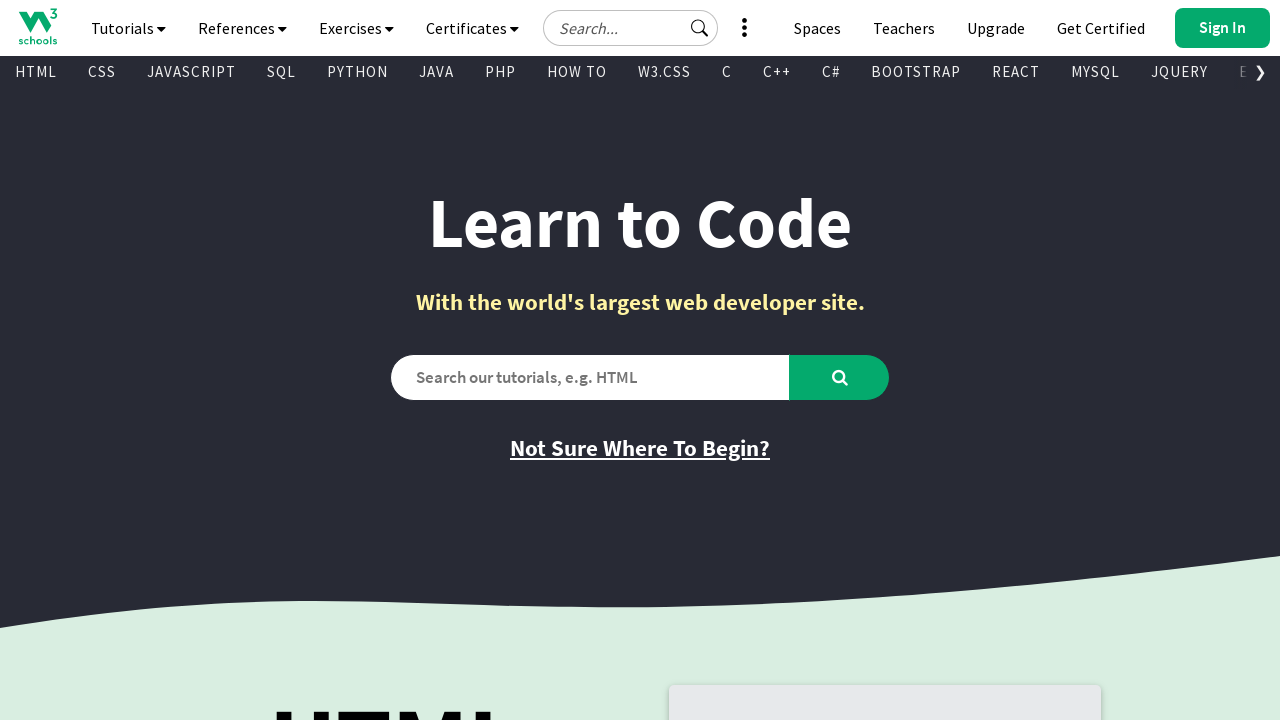